Tests a guinea pig test page by filling a comments form, submitting it, verifying the comments appear, then clicking a link to navigate to another page and verifying the content changes.

Starting URL: http://saucelabs.com/test/guinea-pig

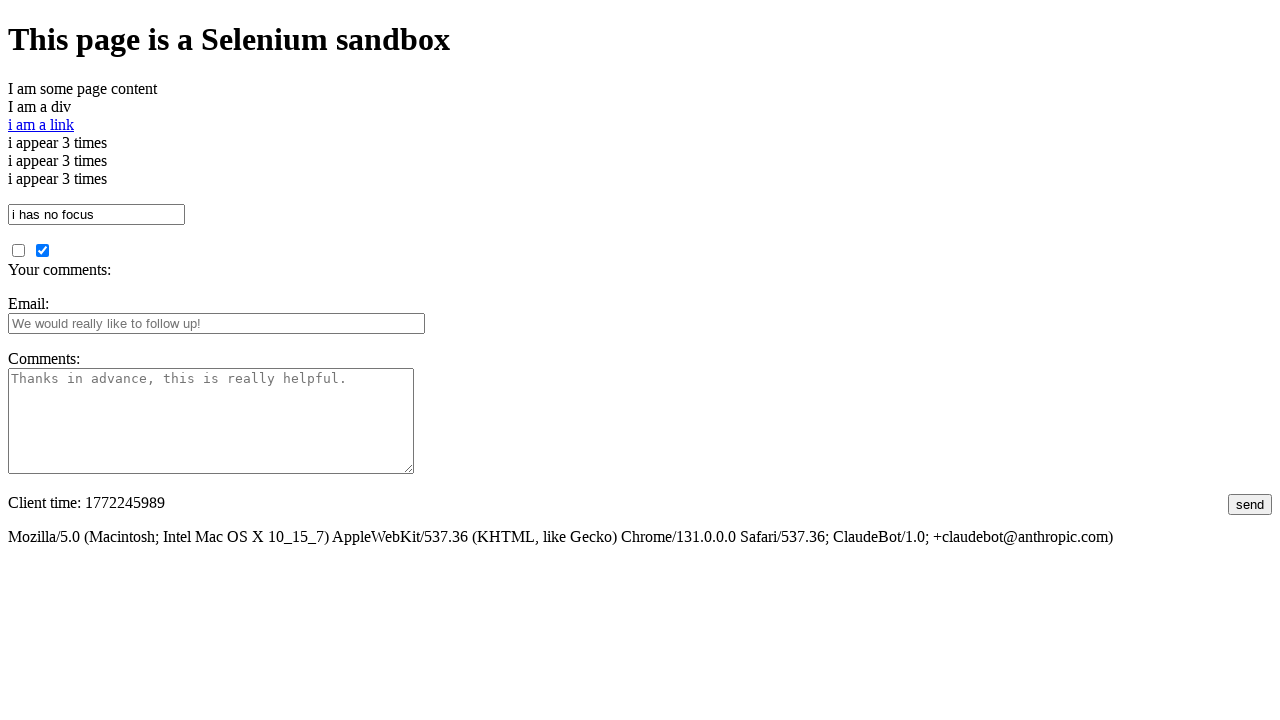

Verified page title contains 'I am a page title - Sauce Labs'
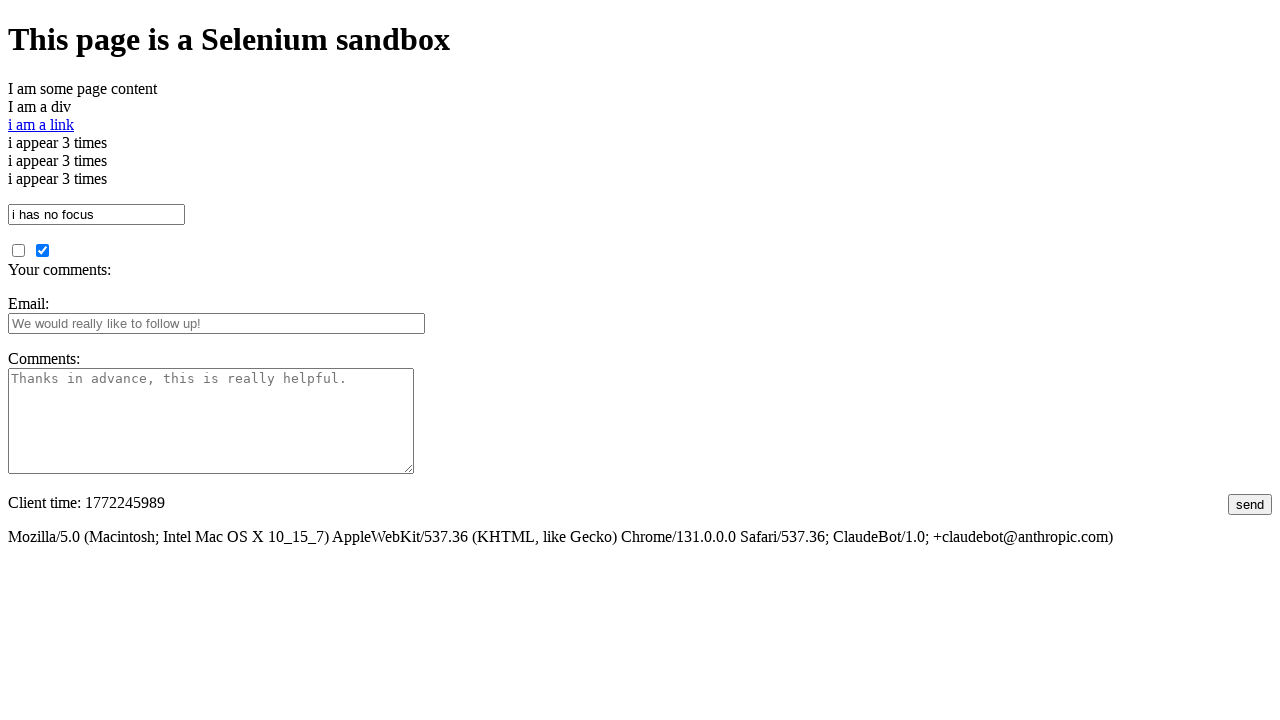

Filled comments field with test text on #comments
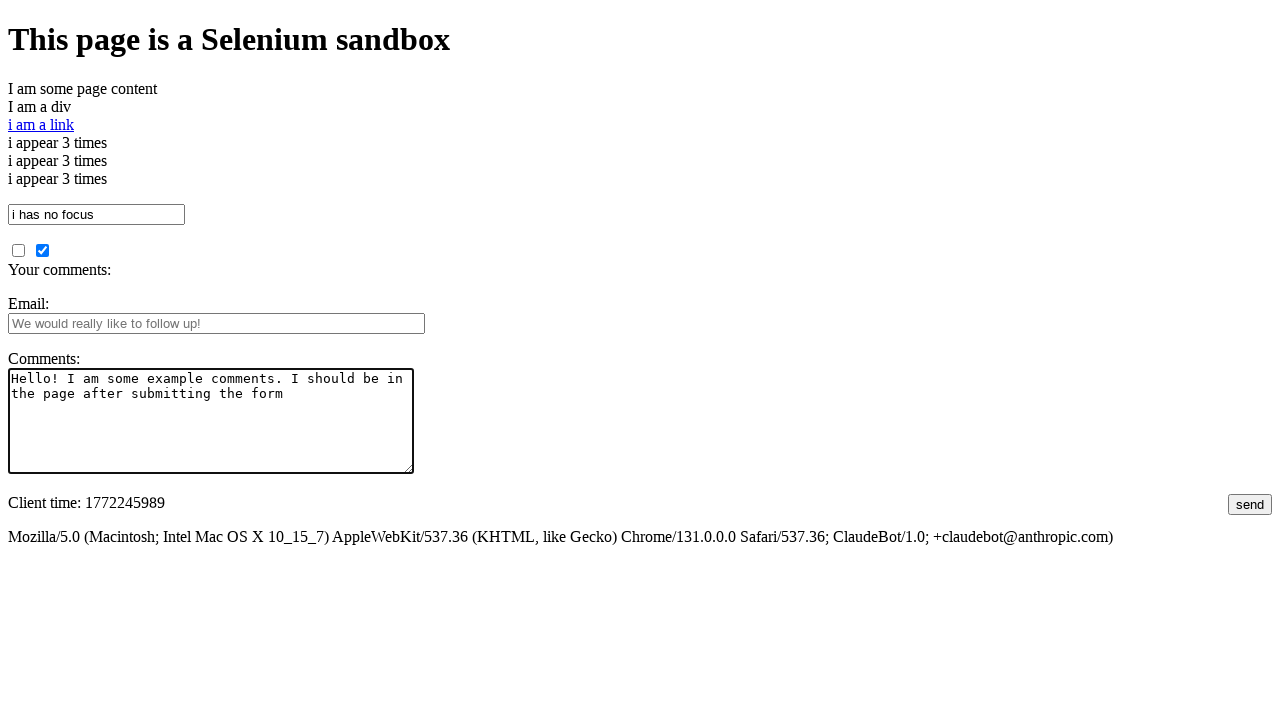

Clicked submit button to submit the form at (1250, 504) on #submit
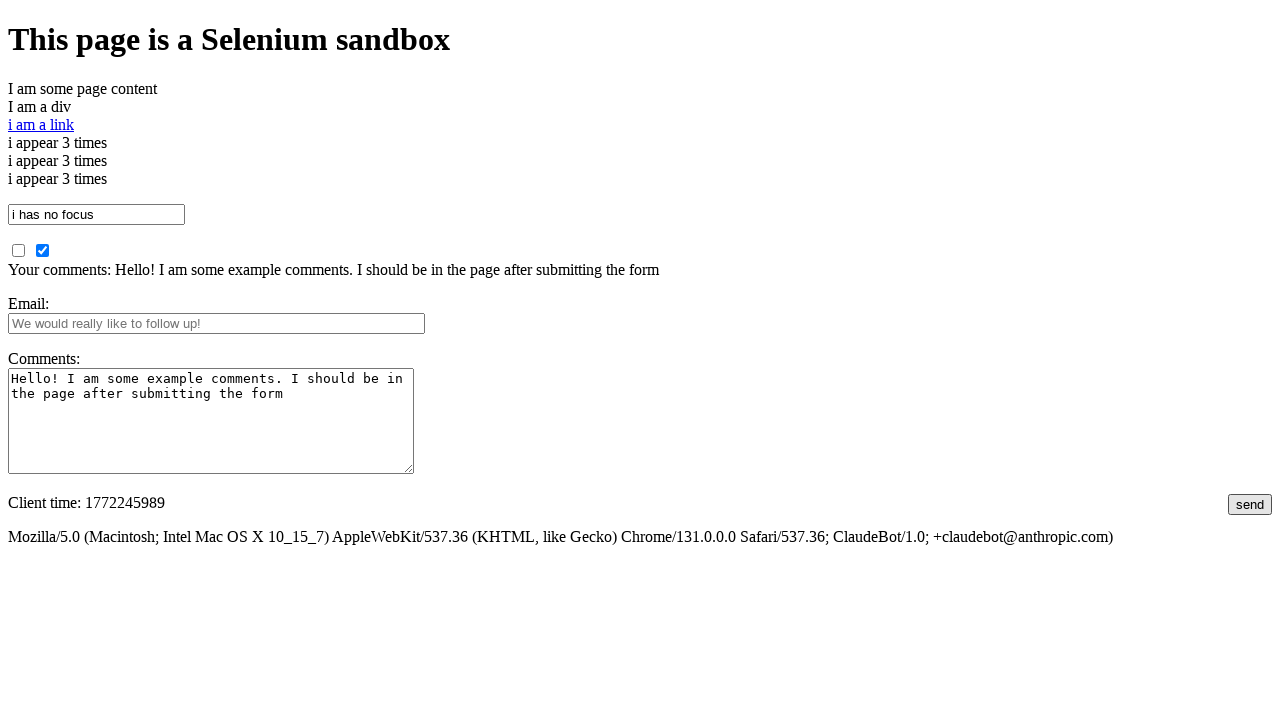

Waited for comments section to appear
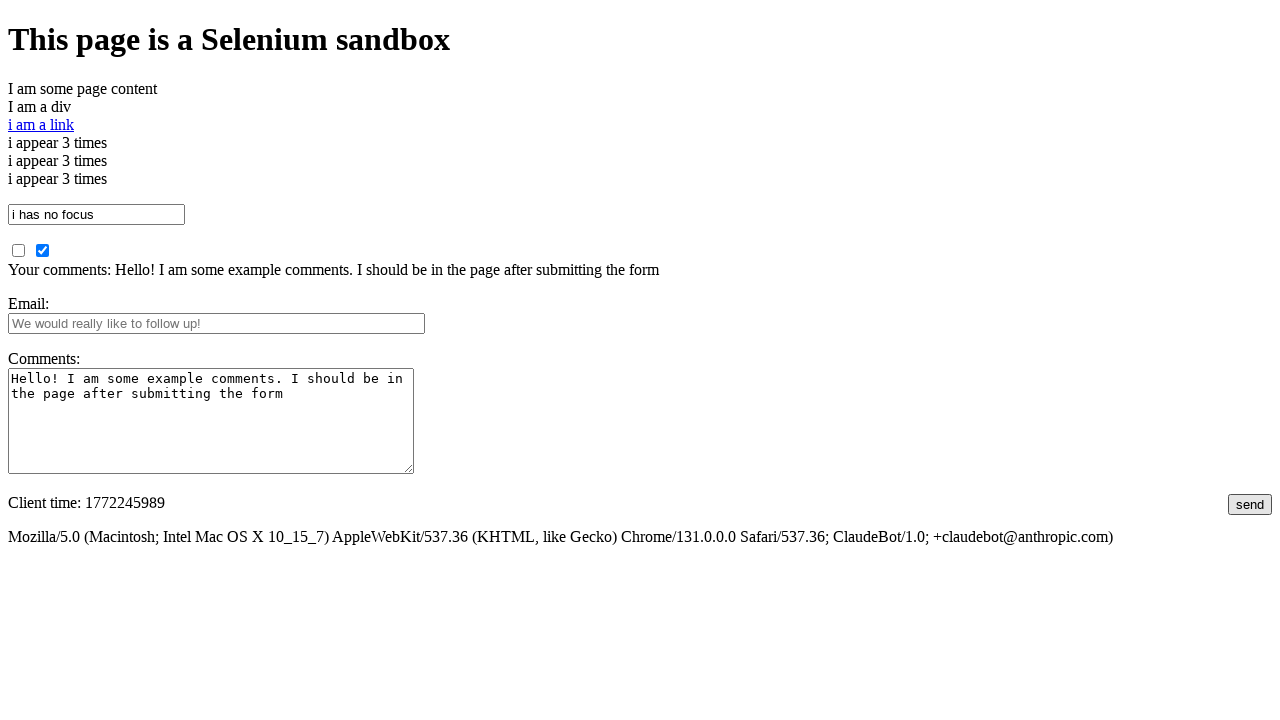

Verified submitted comments appear on the page
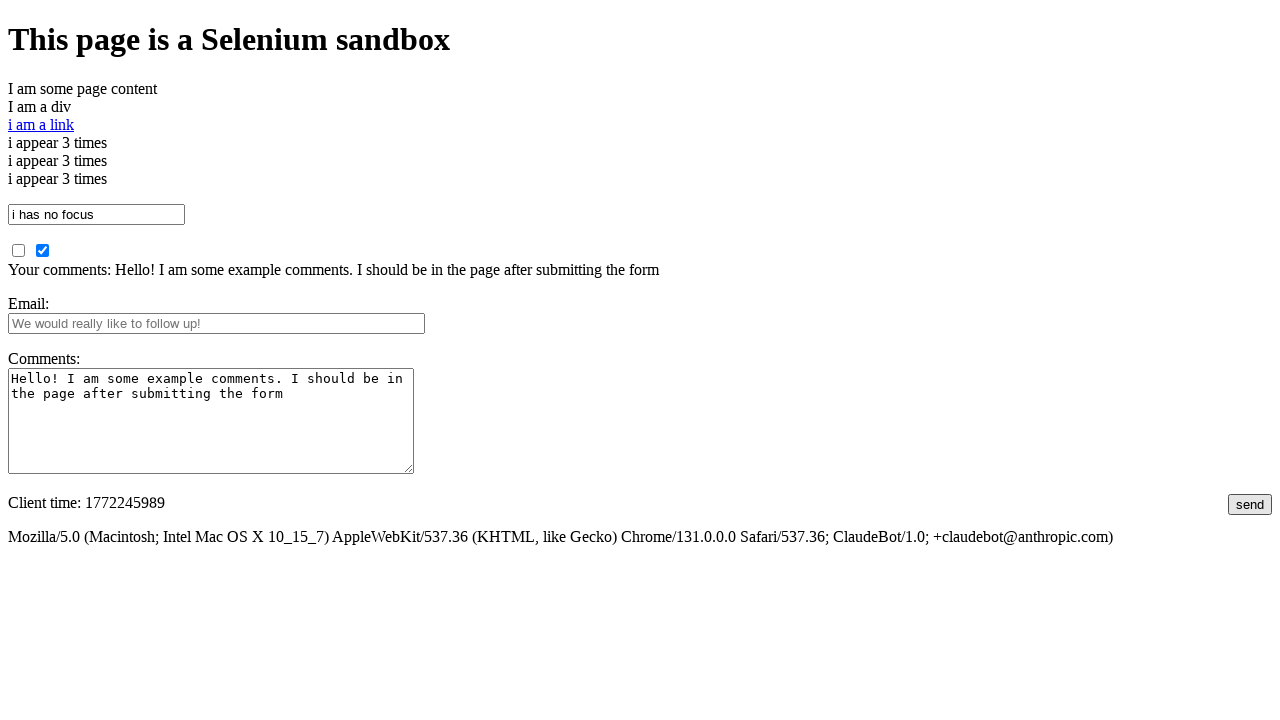

Verified other page content is not yet visible
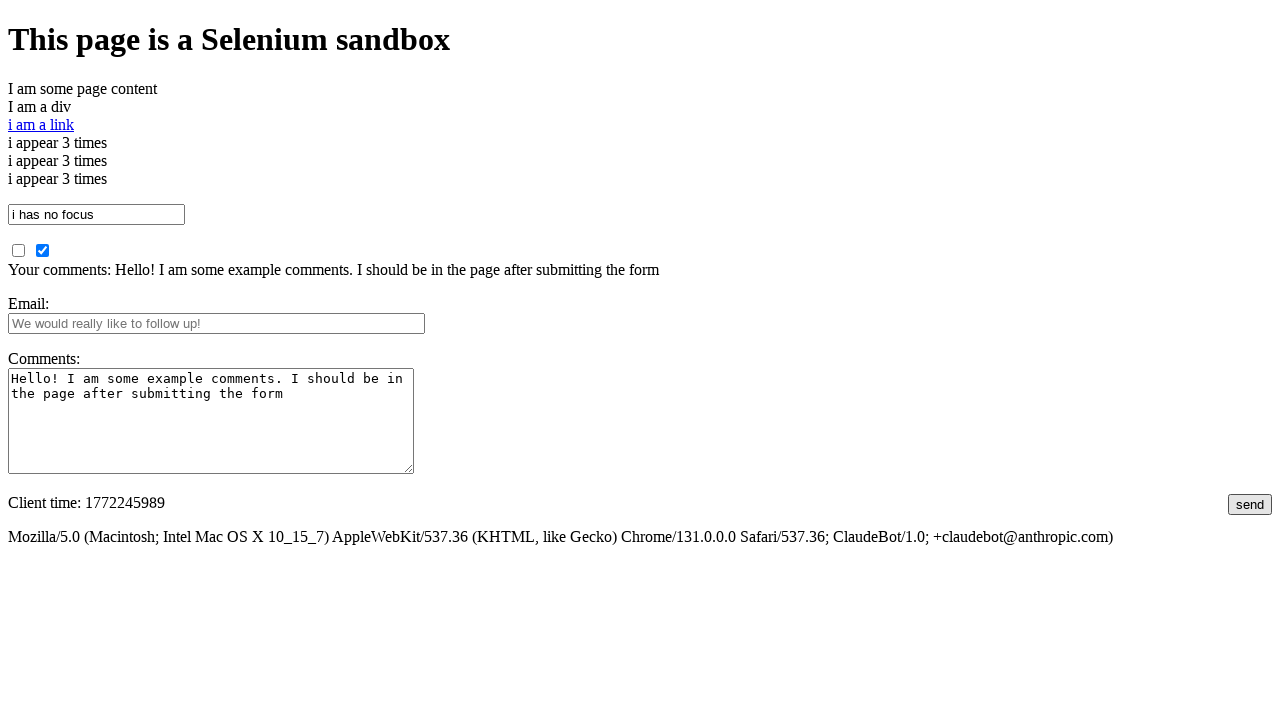

Clicked link to navigate to another page at (41, 124) on text=i am a link >> nth=0
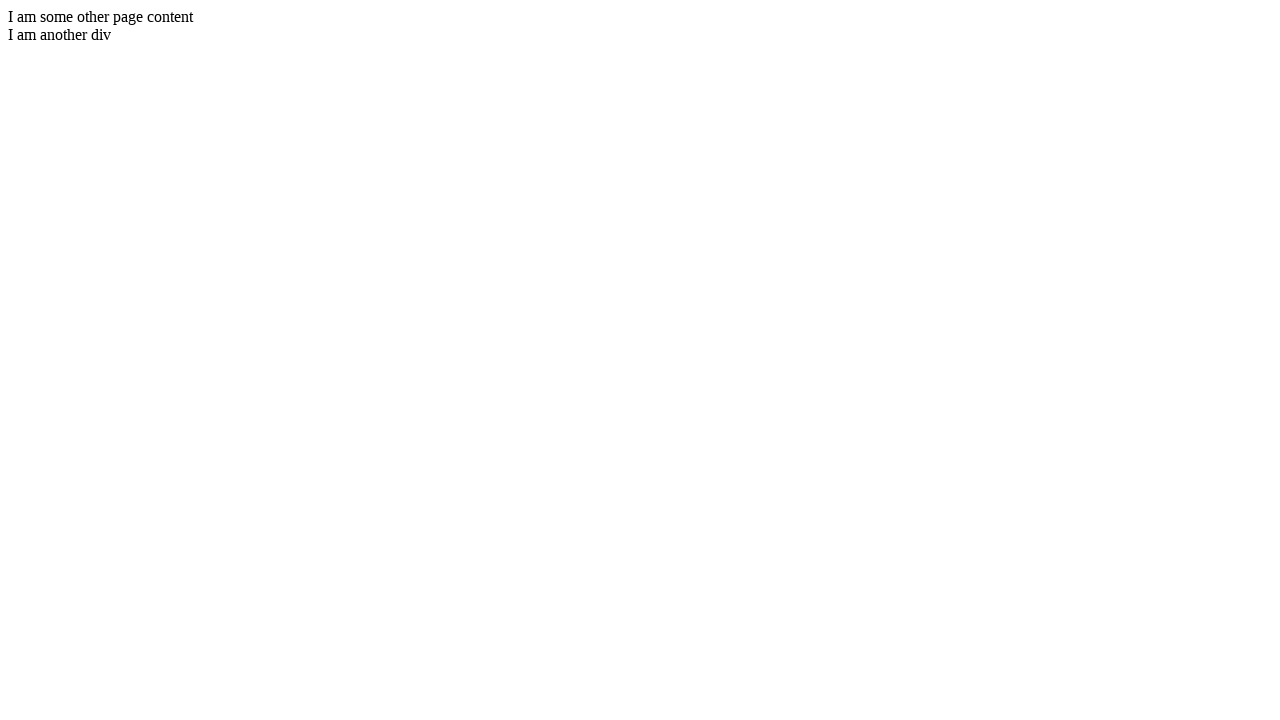

Waited for new page to load
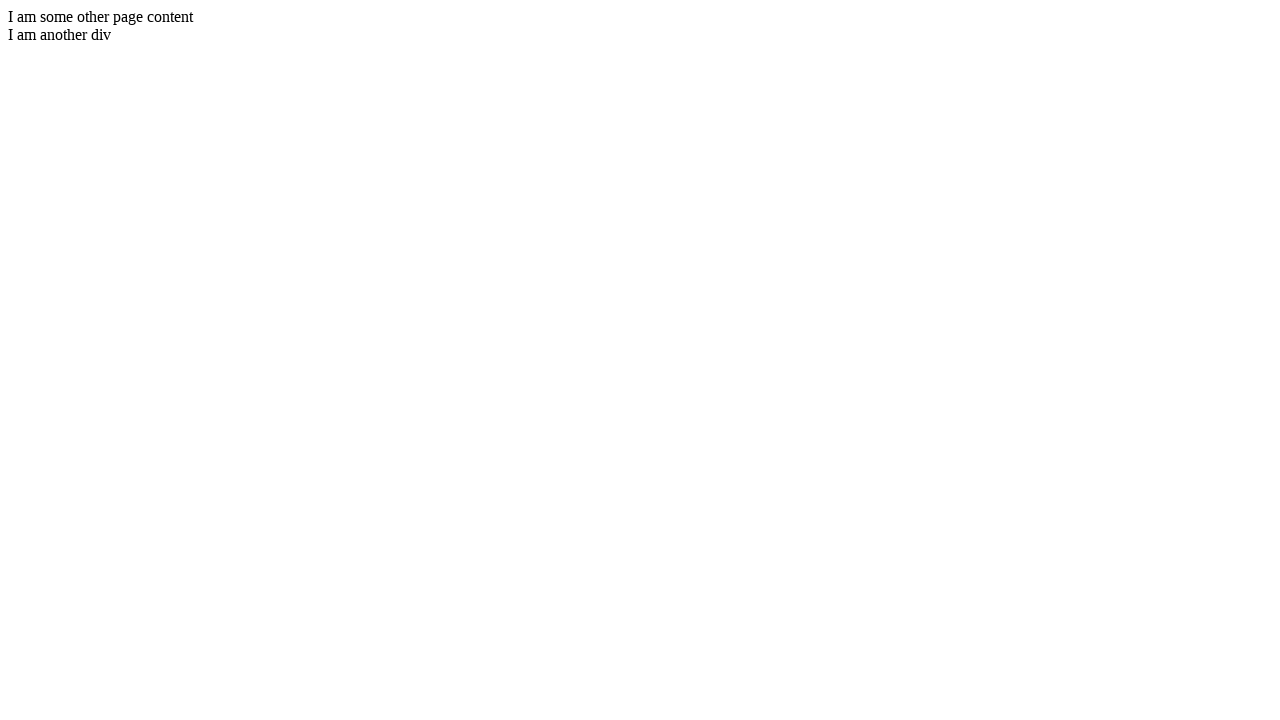

Verified other page content is now visible
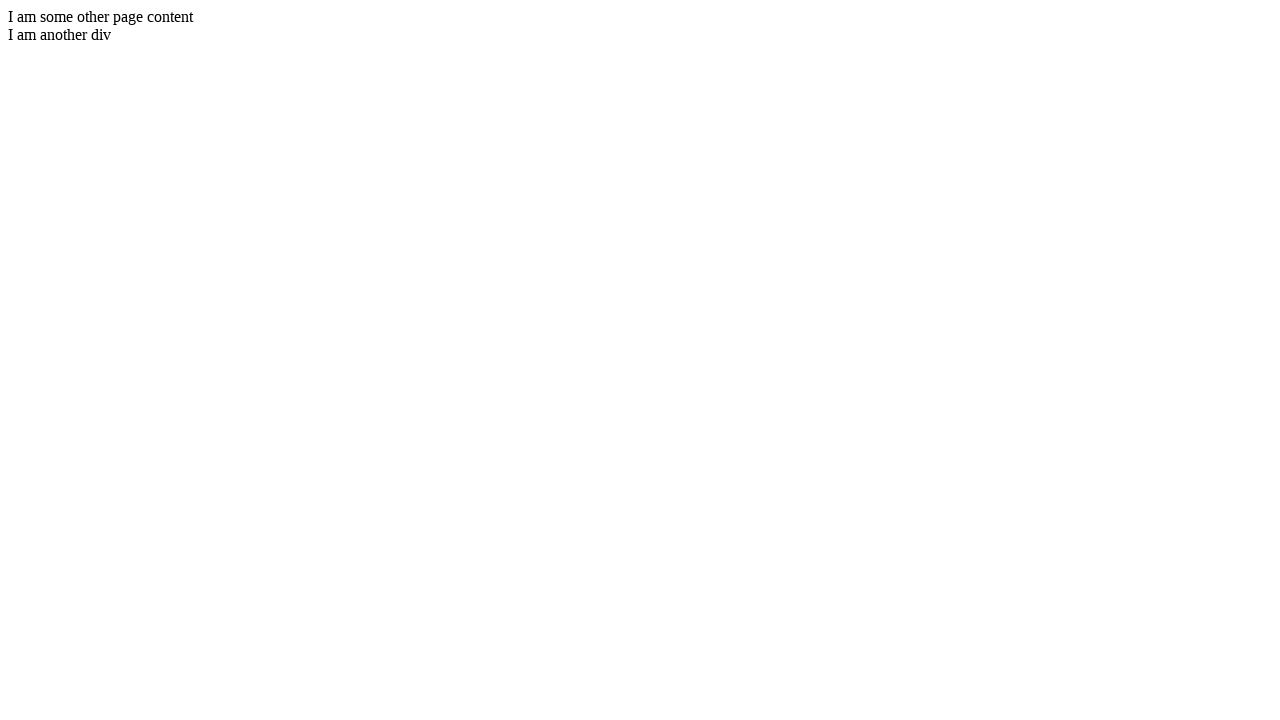

Navigated back to guinea pig test page
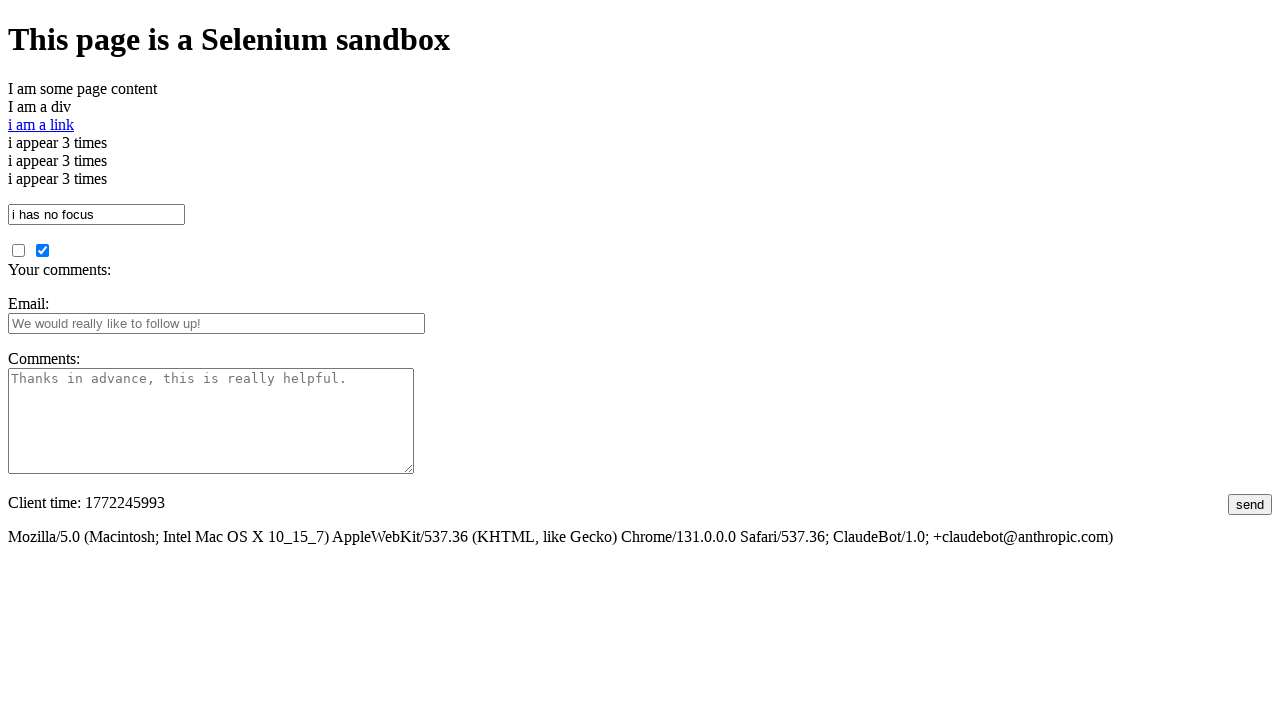

Verified page title after navigation back
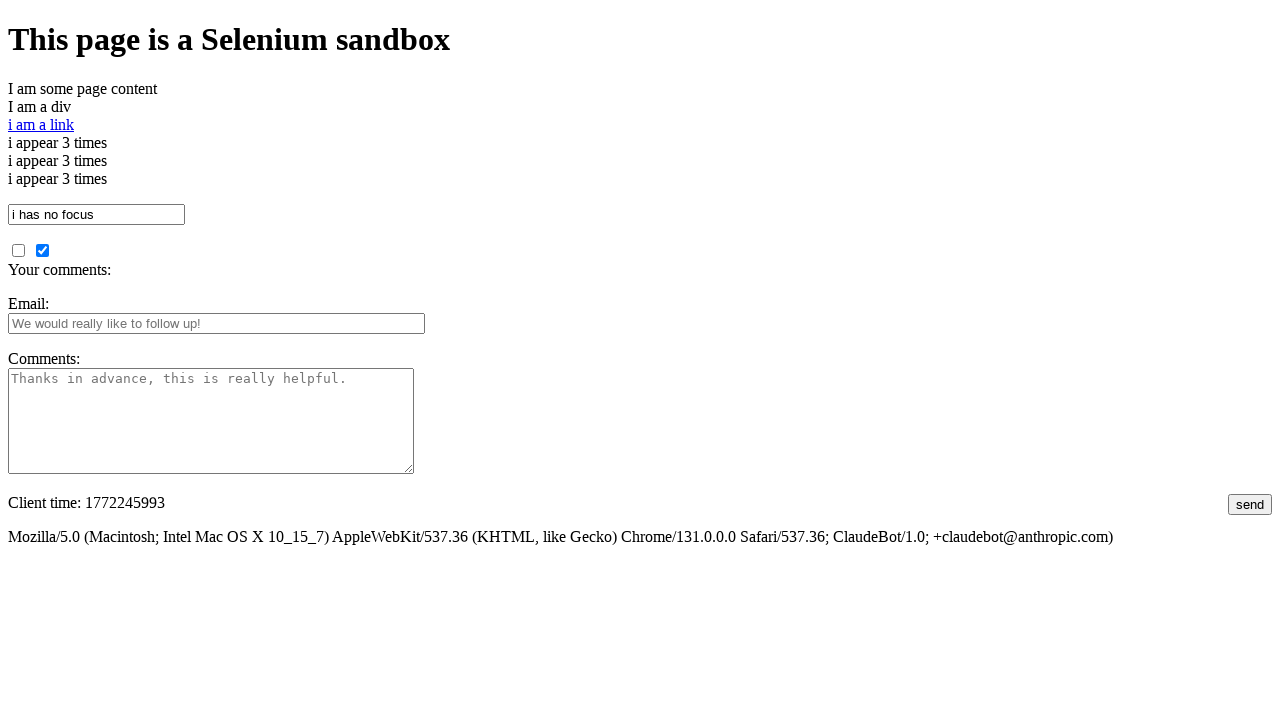

Filled comments field again with test text on #comments
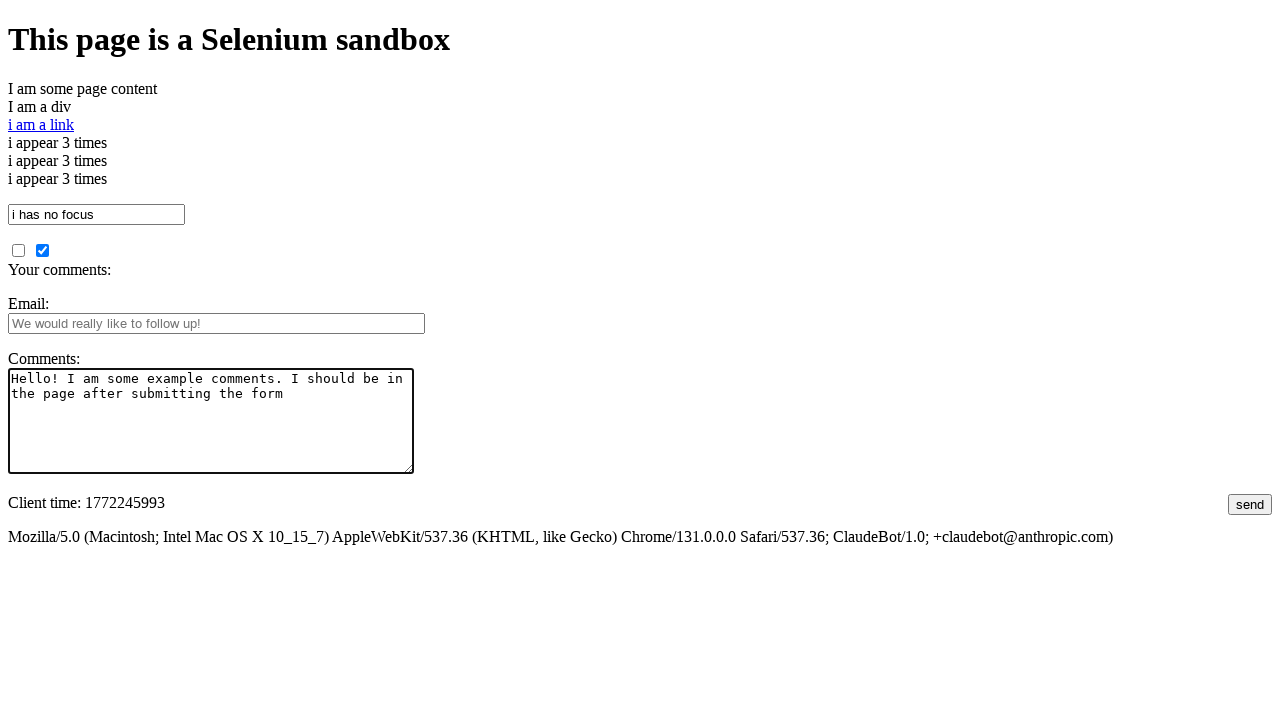

Clicked submit button to submit form again at (1250, 504) on #submit
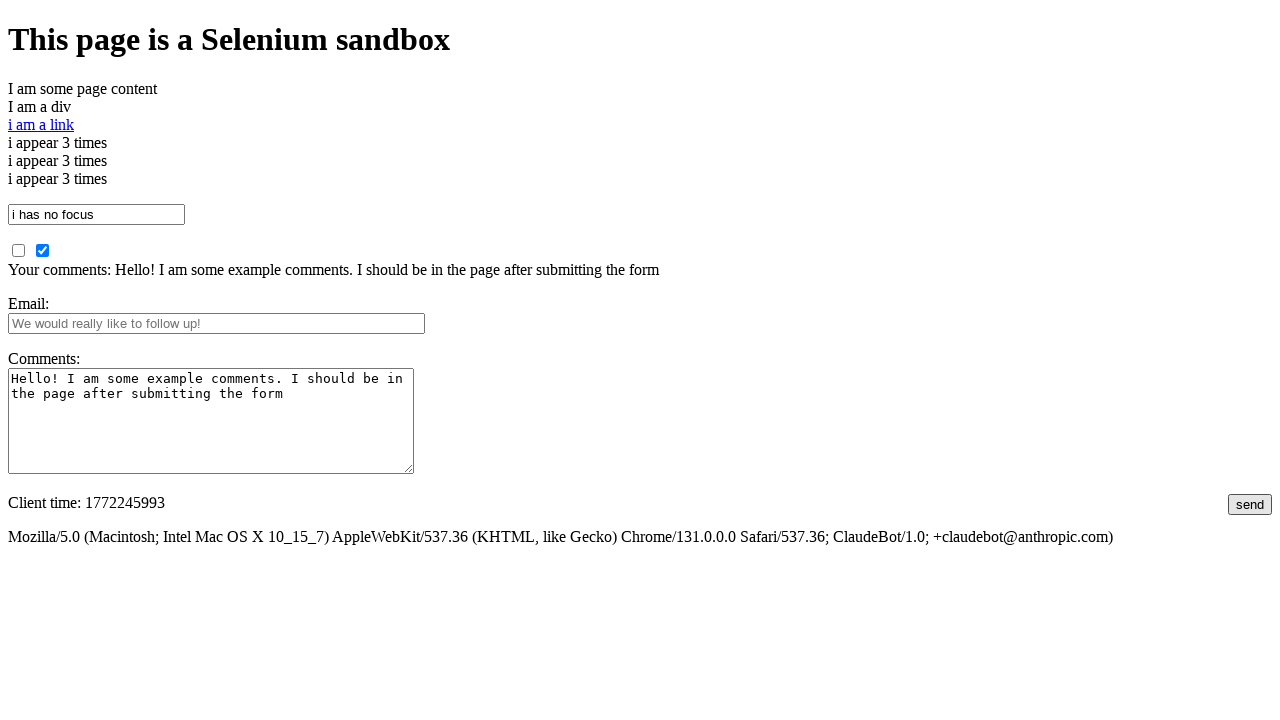

Waited for comments section to appear again
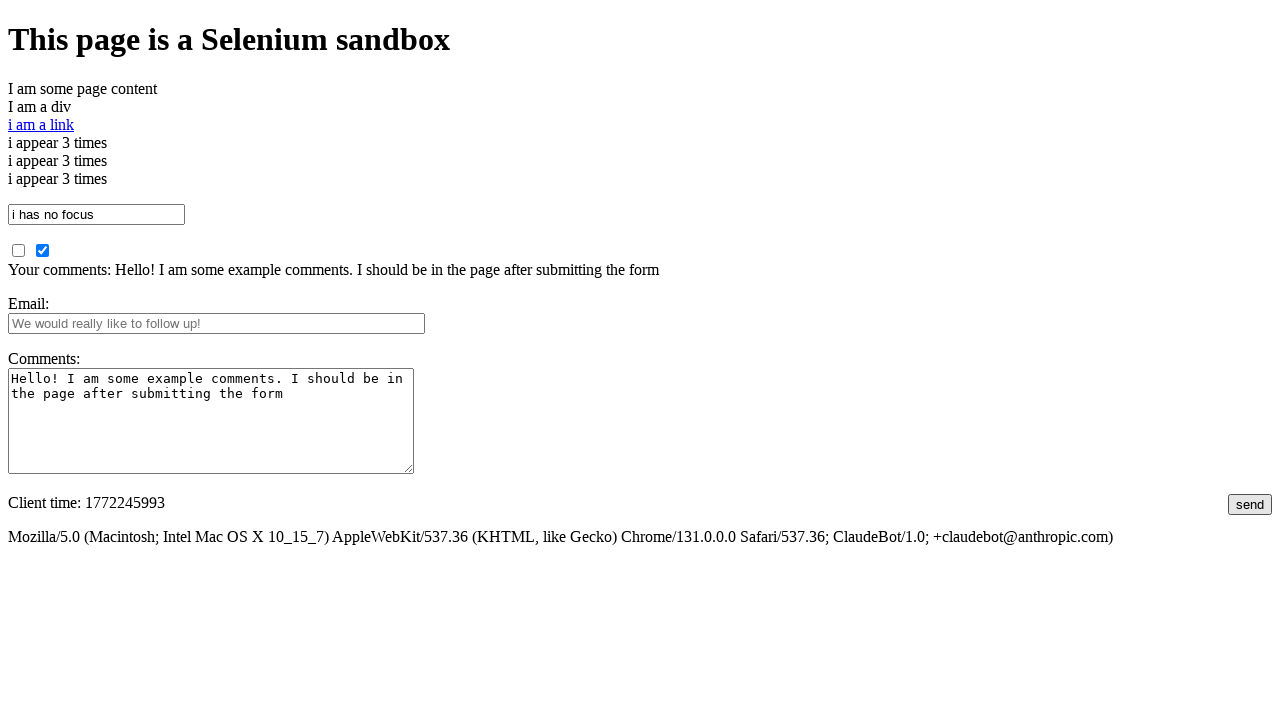

Verified submitted comments appear on the page again
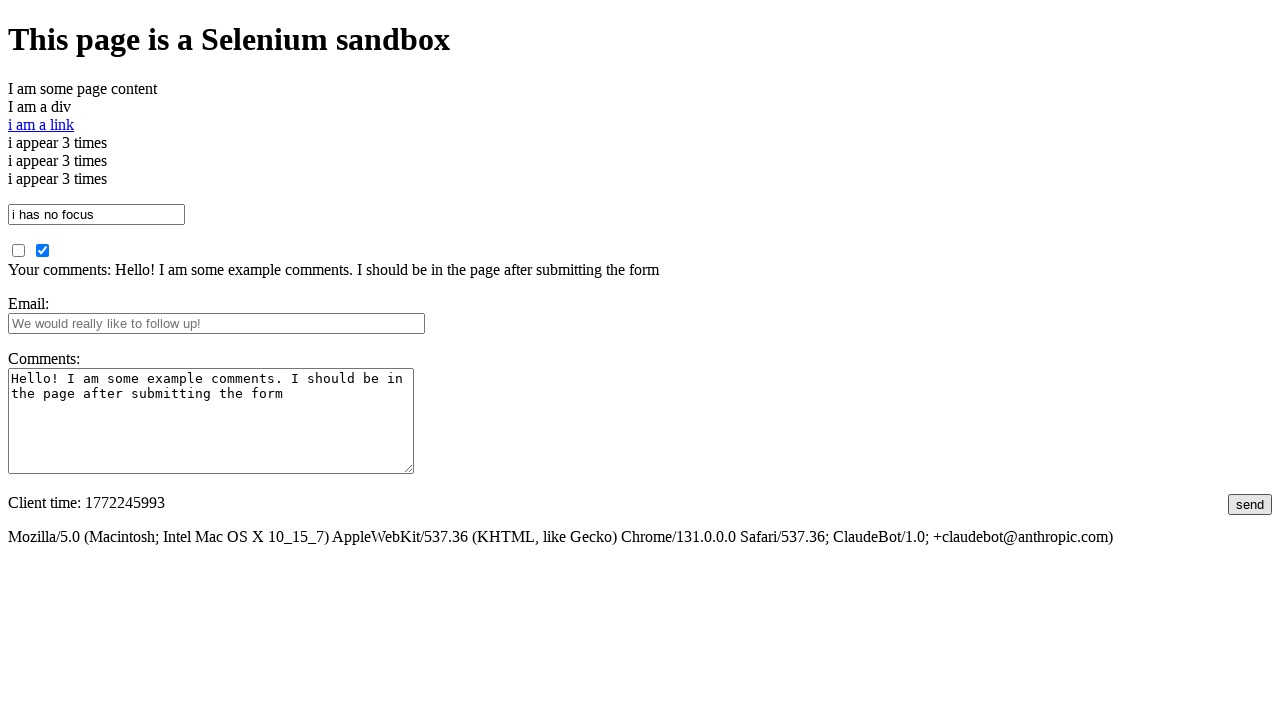

Clicked link to navigate to another page again at (41, 124) on text=i am a link >> nth=0
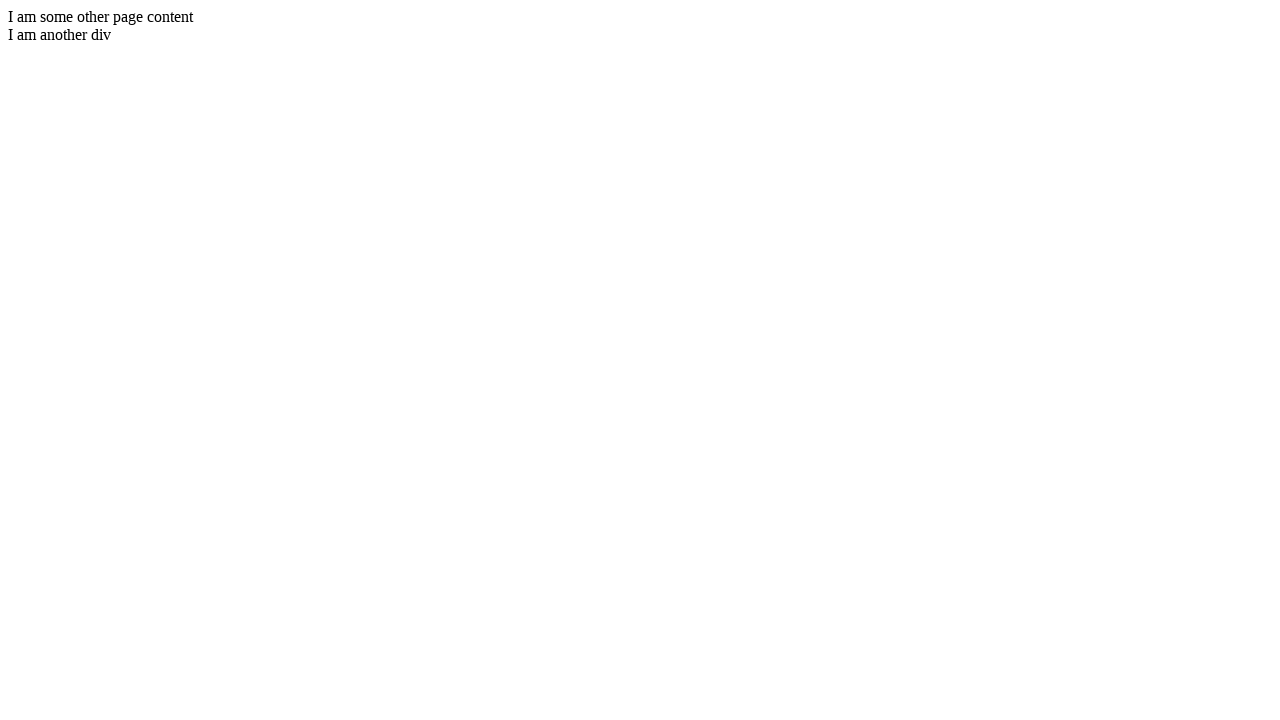

Waited for new page to load again
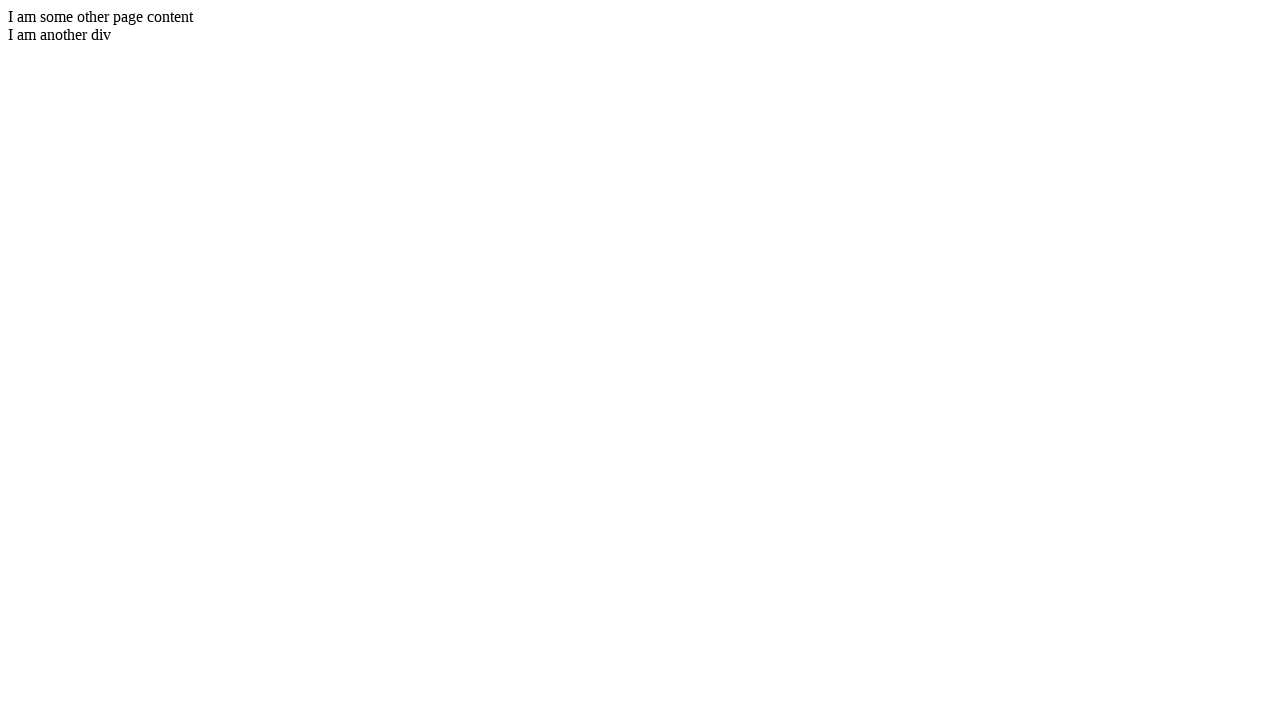

Verified other page content is visible again
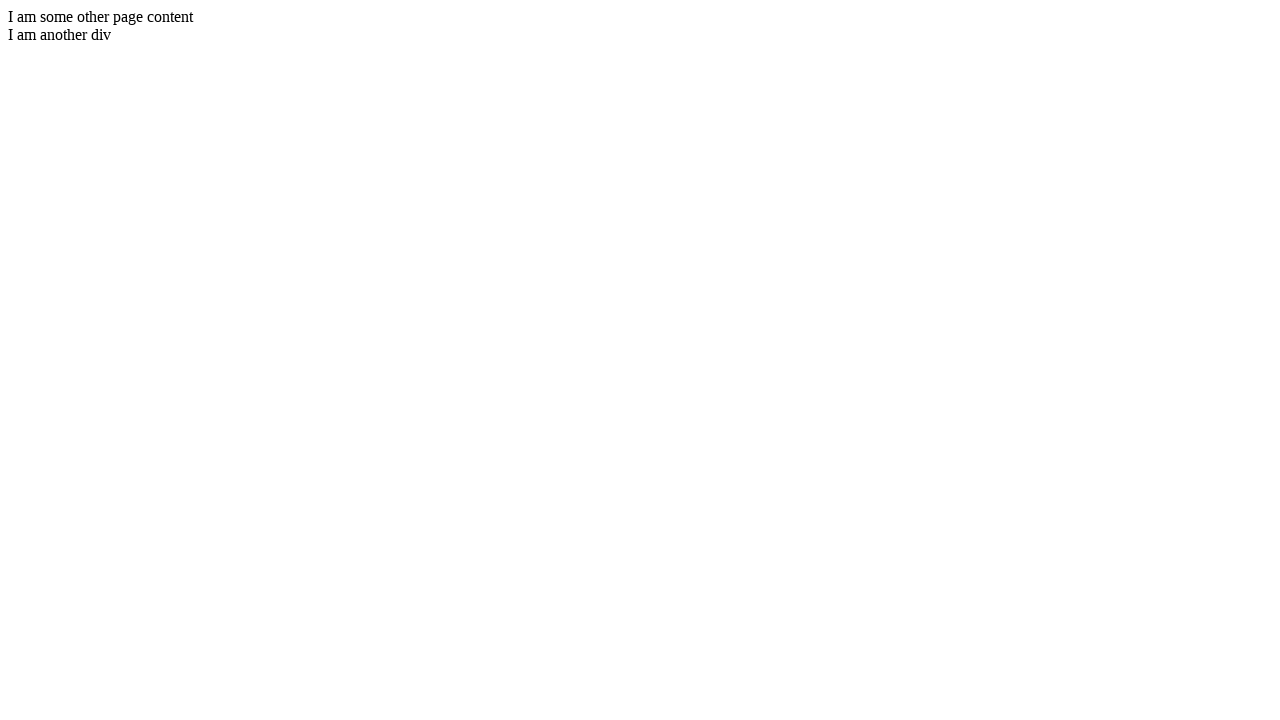

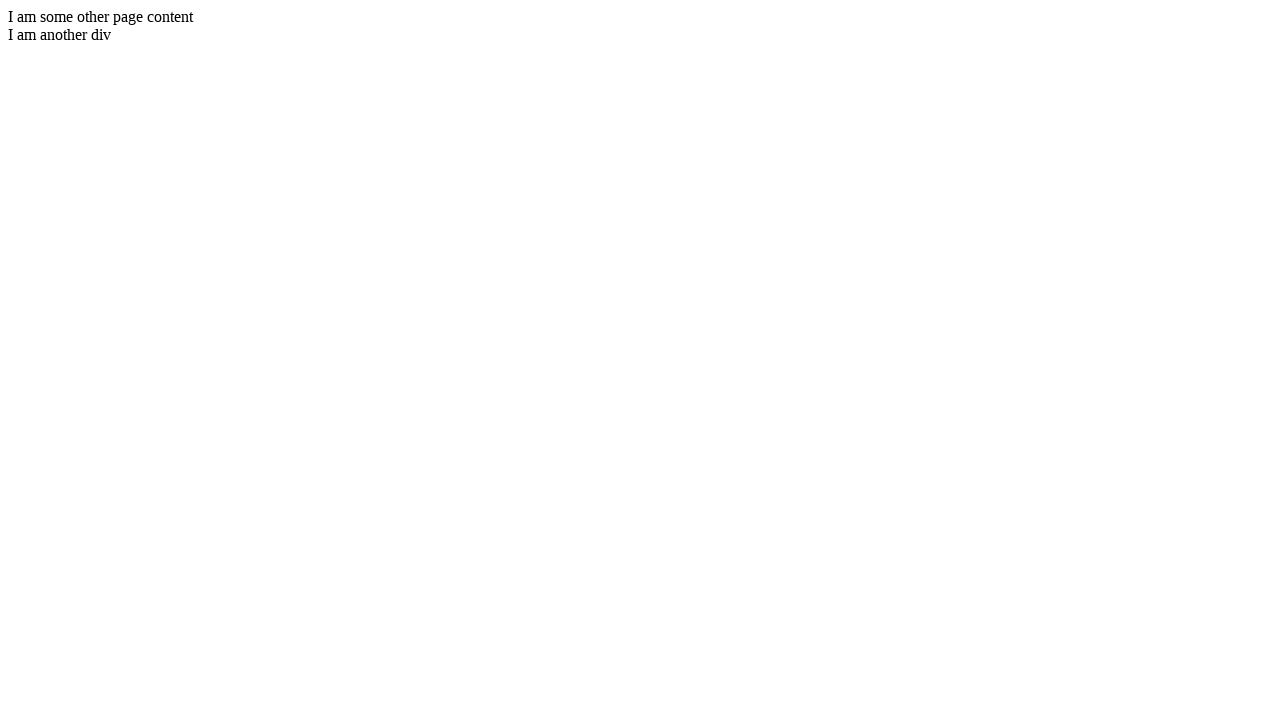